Tests hover functionality by hovering over an avatar image and verifying that additional user information (caption) becomes visible.

Starting URL: http://the-internet.herokuapp.com/hovers

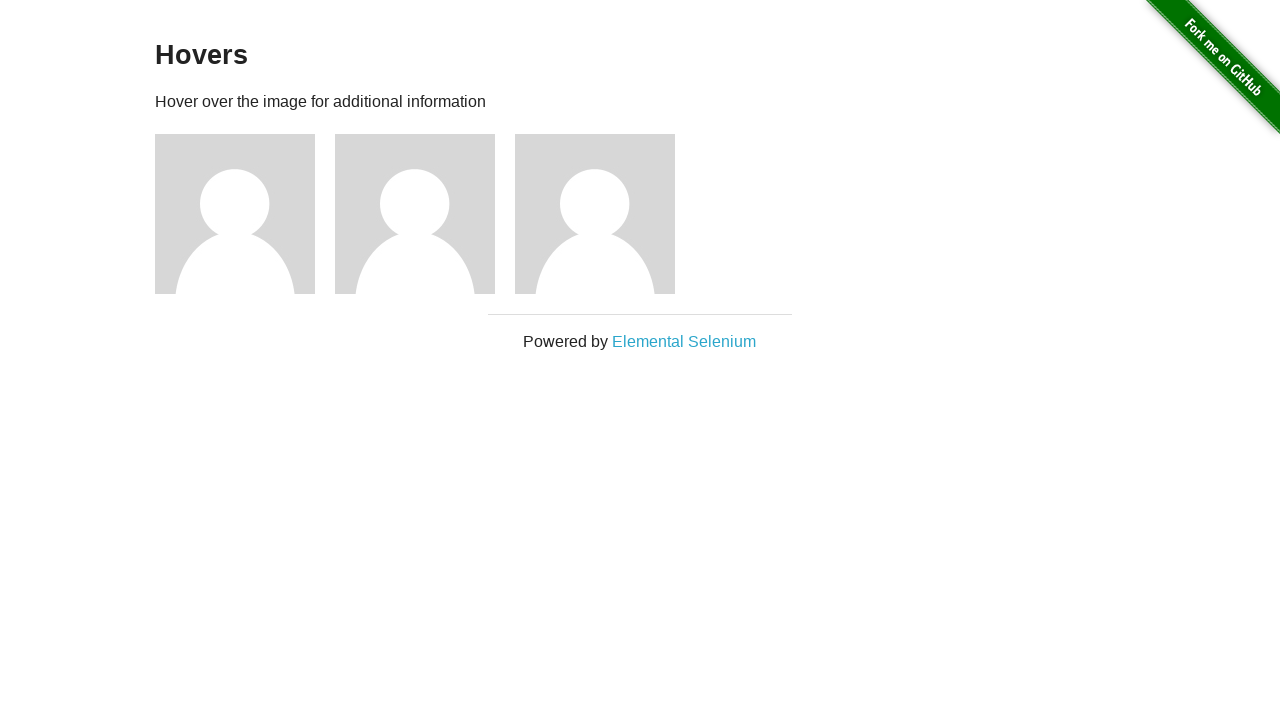

Located the first avatar element
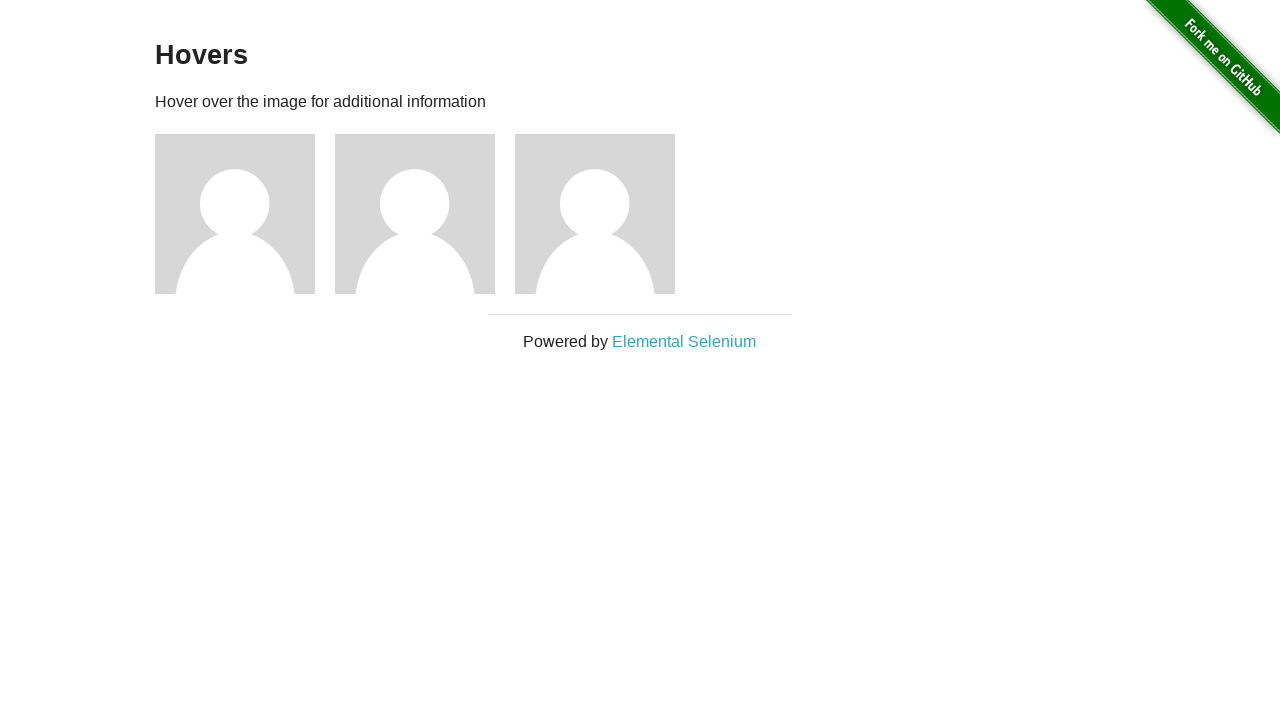

Hovered over the avatar image at (245, 214) on .figure >> nth=0
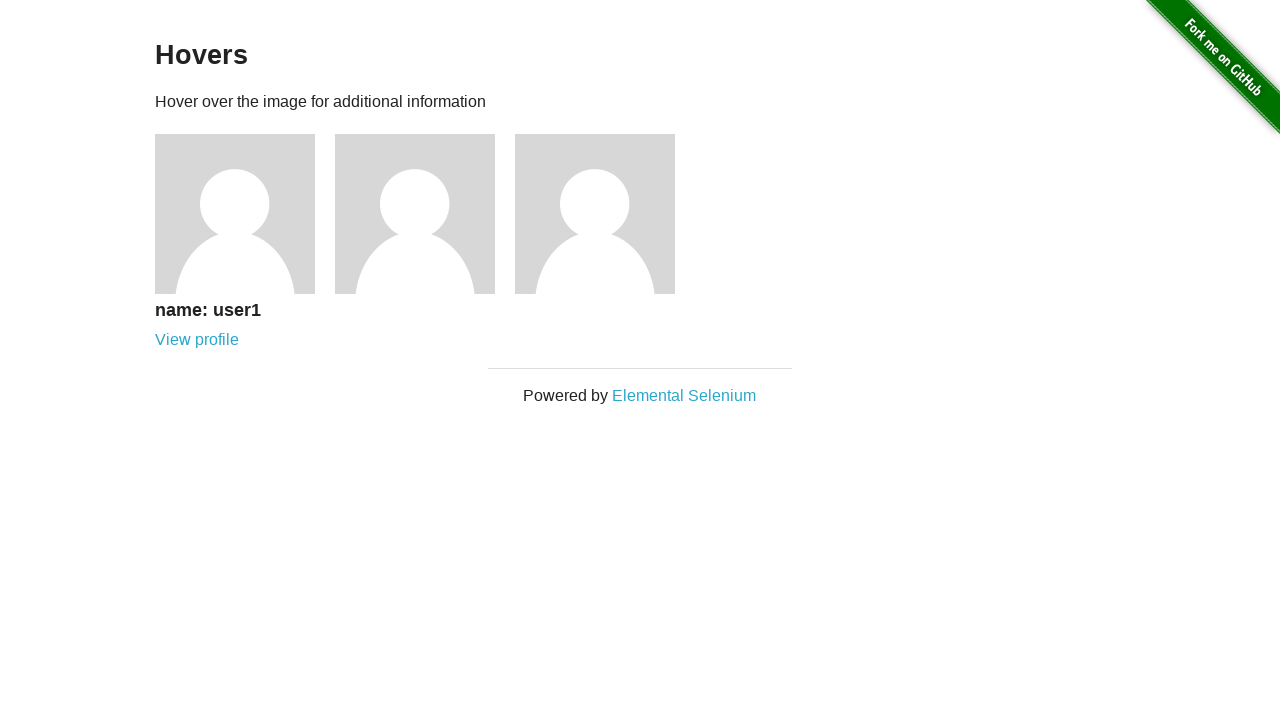

Caption became visible after hovering
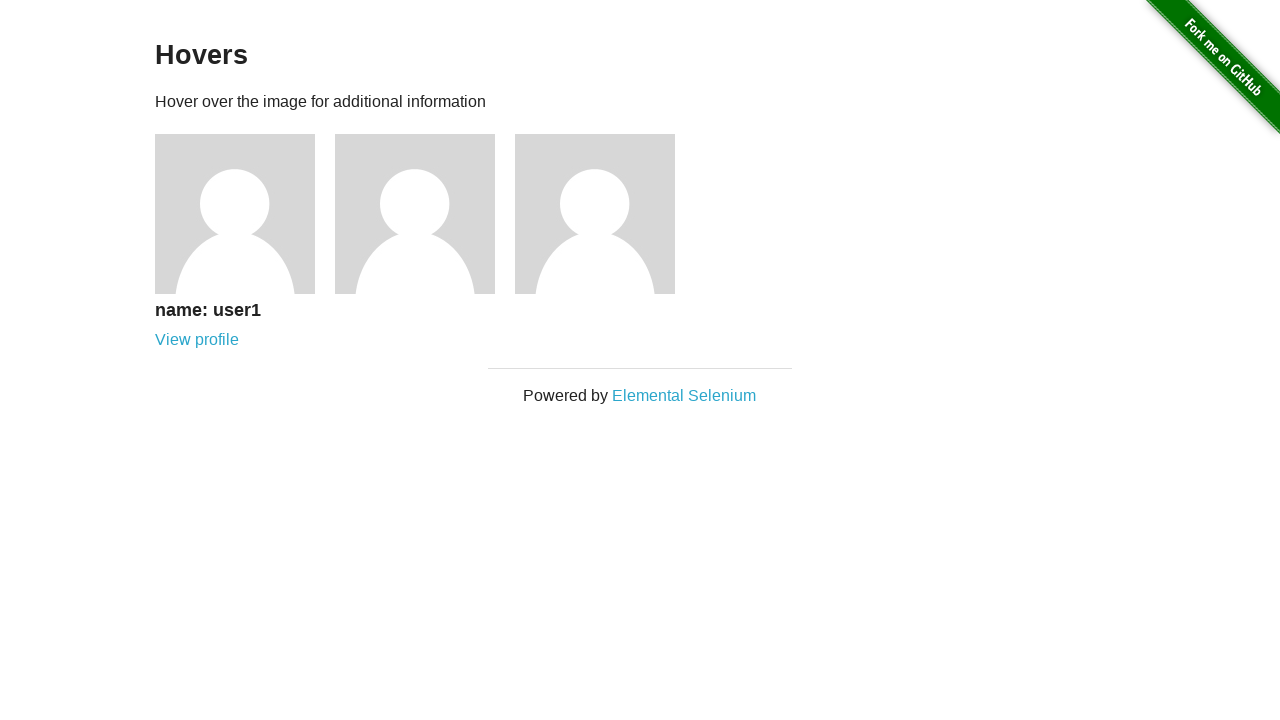

Verified that the caption is visible
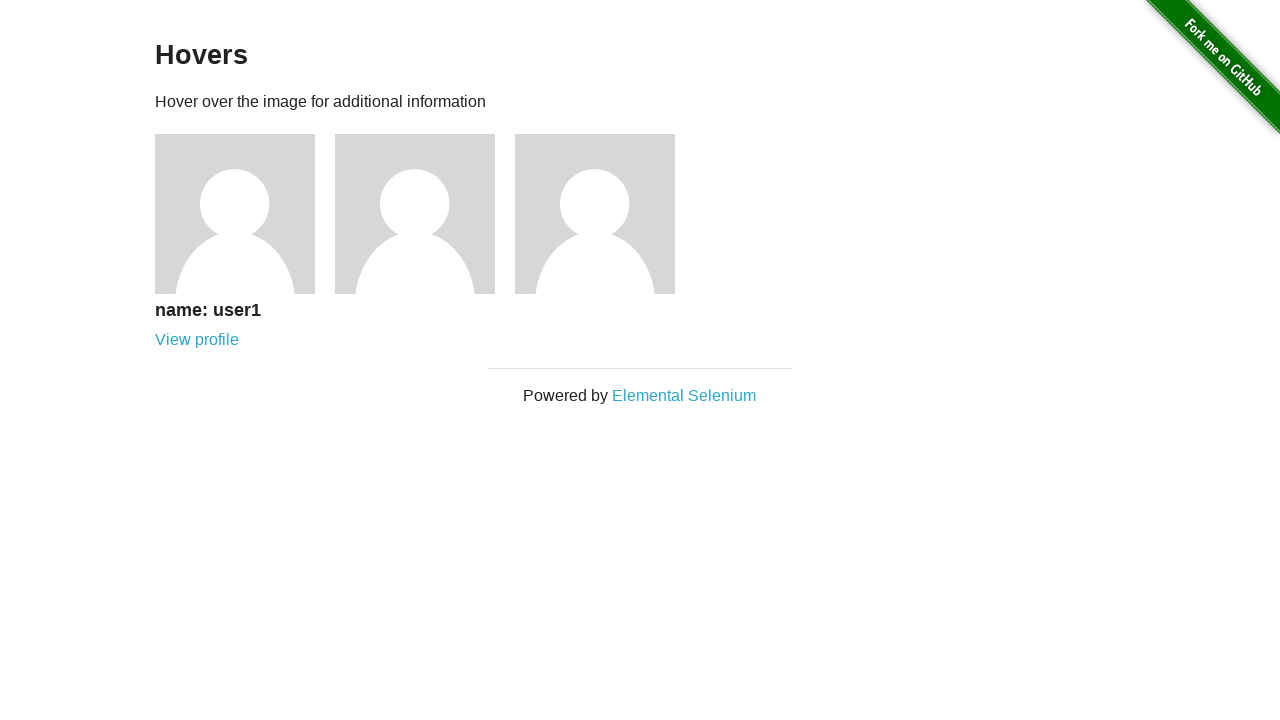

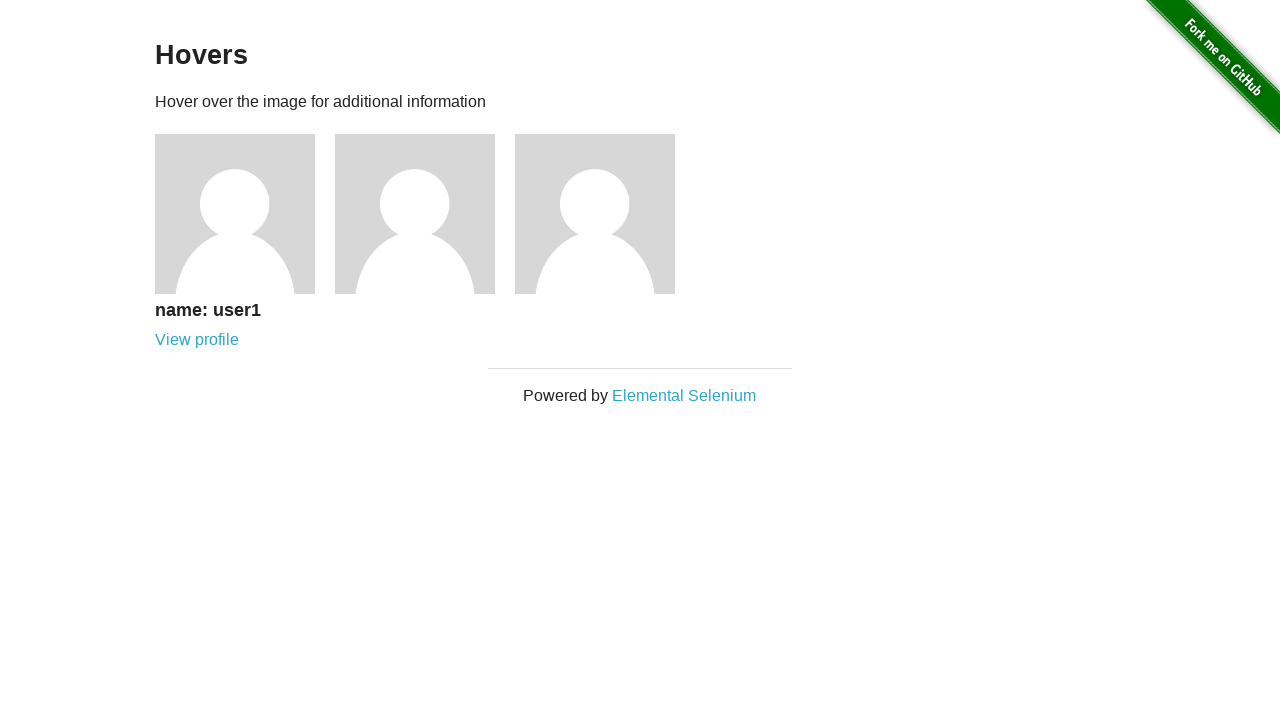